Tests iHeart podcast page by loading the page, clicking "See More" to expand episodes, and navigating to an episode detail page to verify content loads

Starting URL: https://www.iheart.com/podcast/1049-the-front-page-30038501/

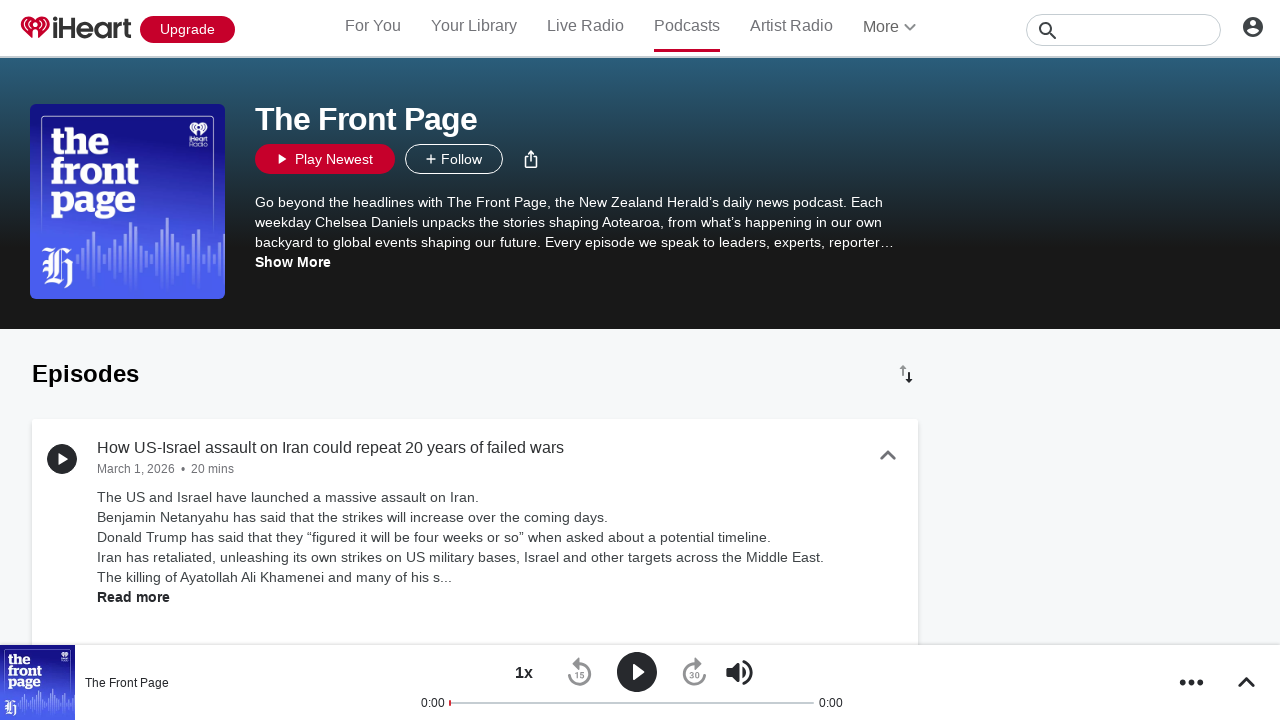

Podcast profile body loaded
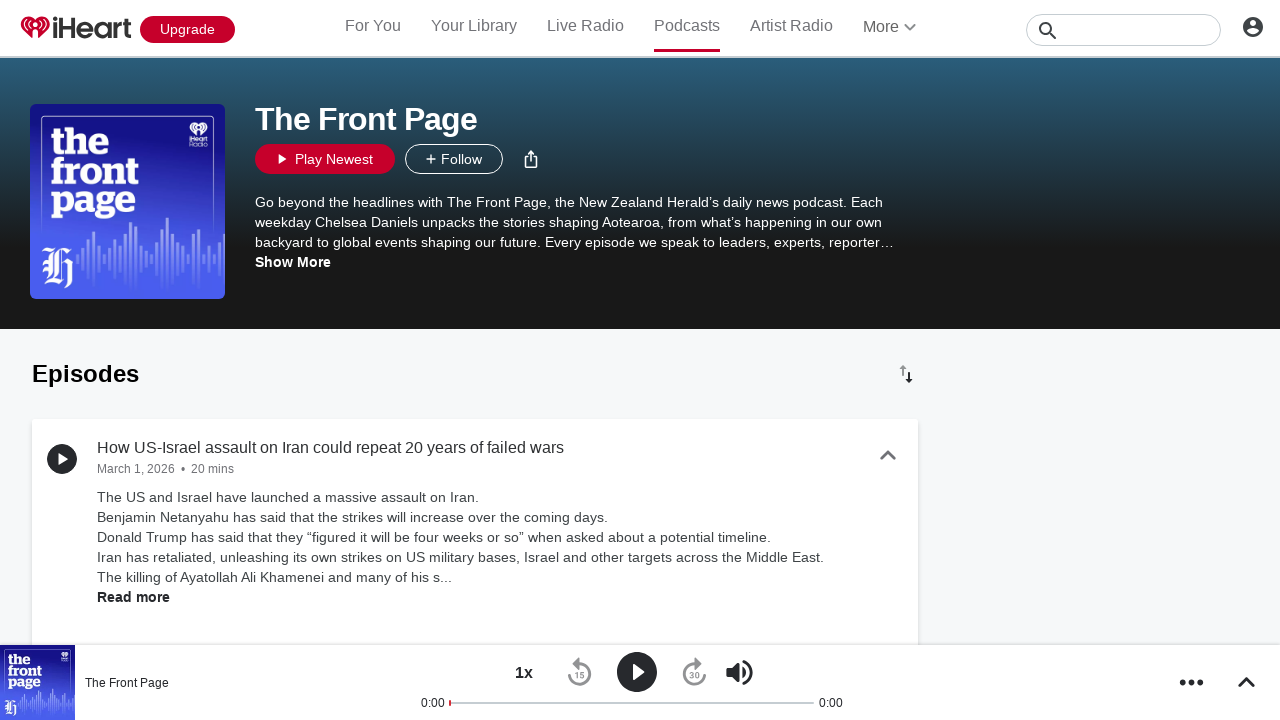

First episode card appeared
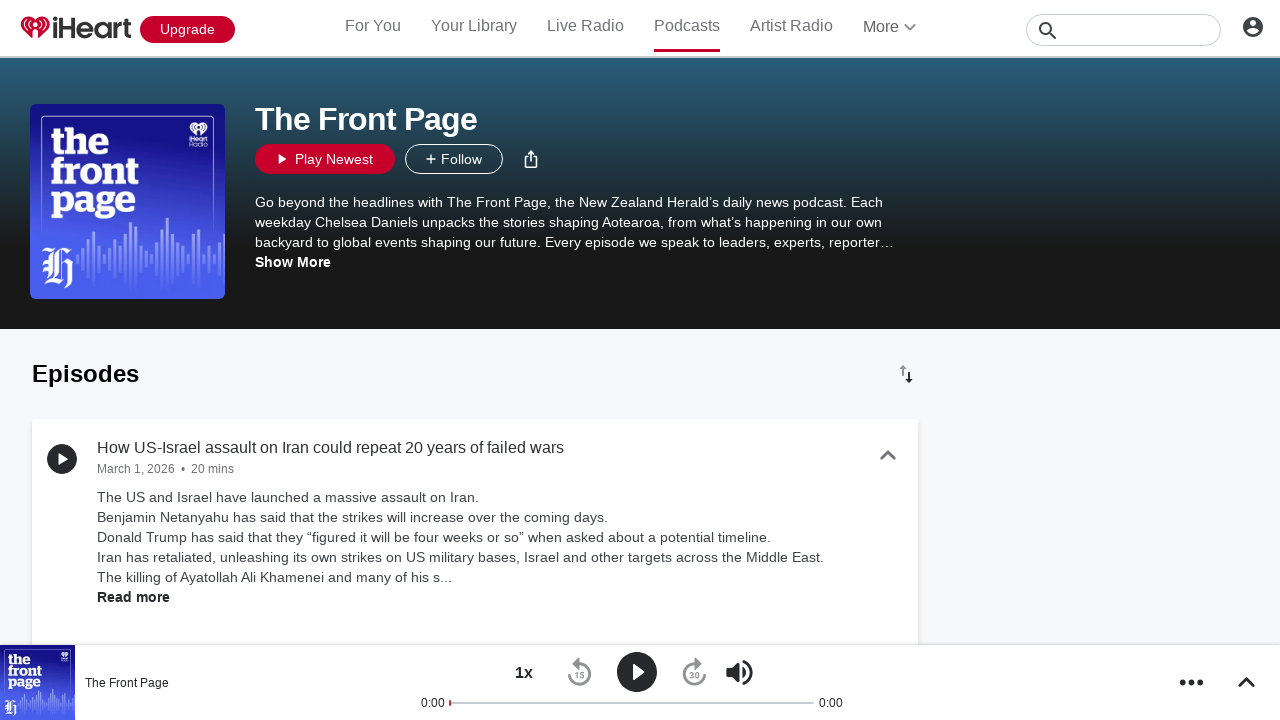

Clicked 'See More' button to expand episode list at (475, 360) on internal:role=button[name="See More"i]
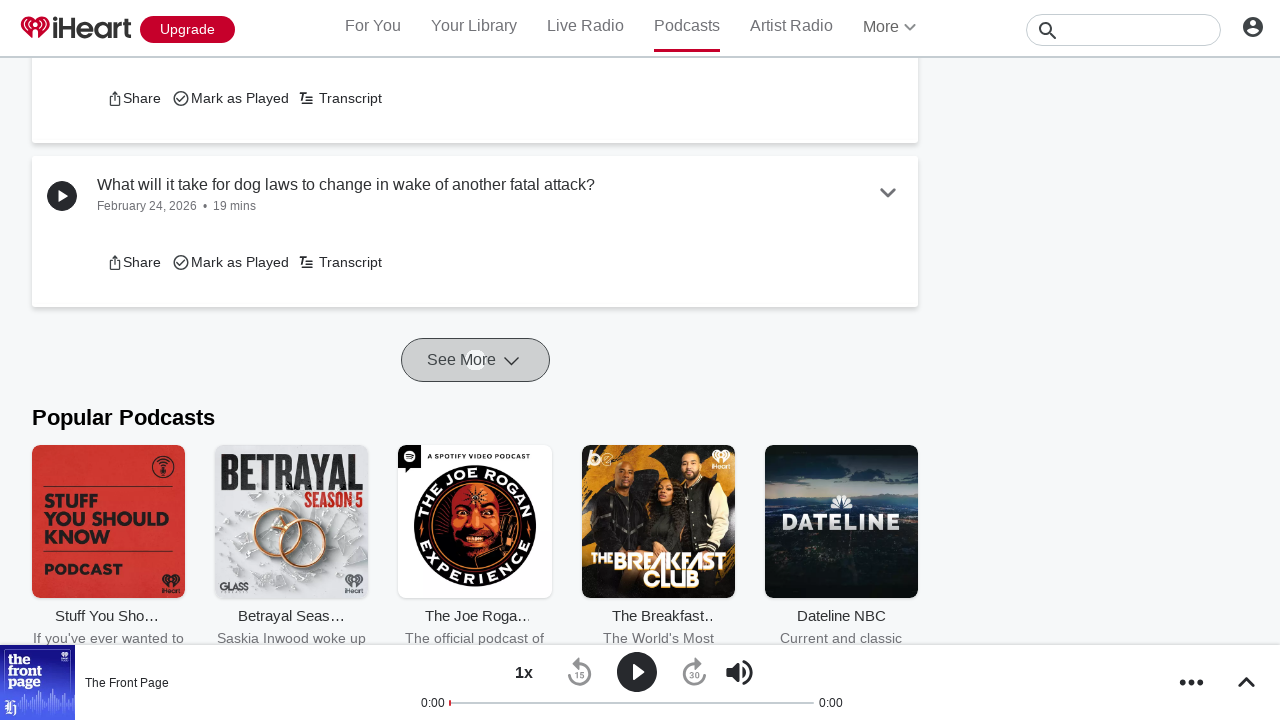

Clicked first episode link to navigate to episode detail page at (475, 360) on [data-test="podcast-episode-card"] [data-test="podcast-episode-name"] a >> nth=0
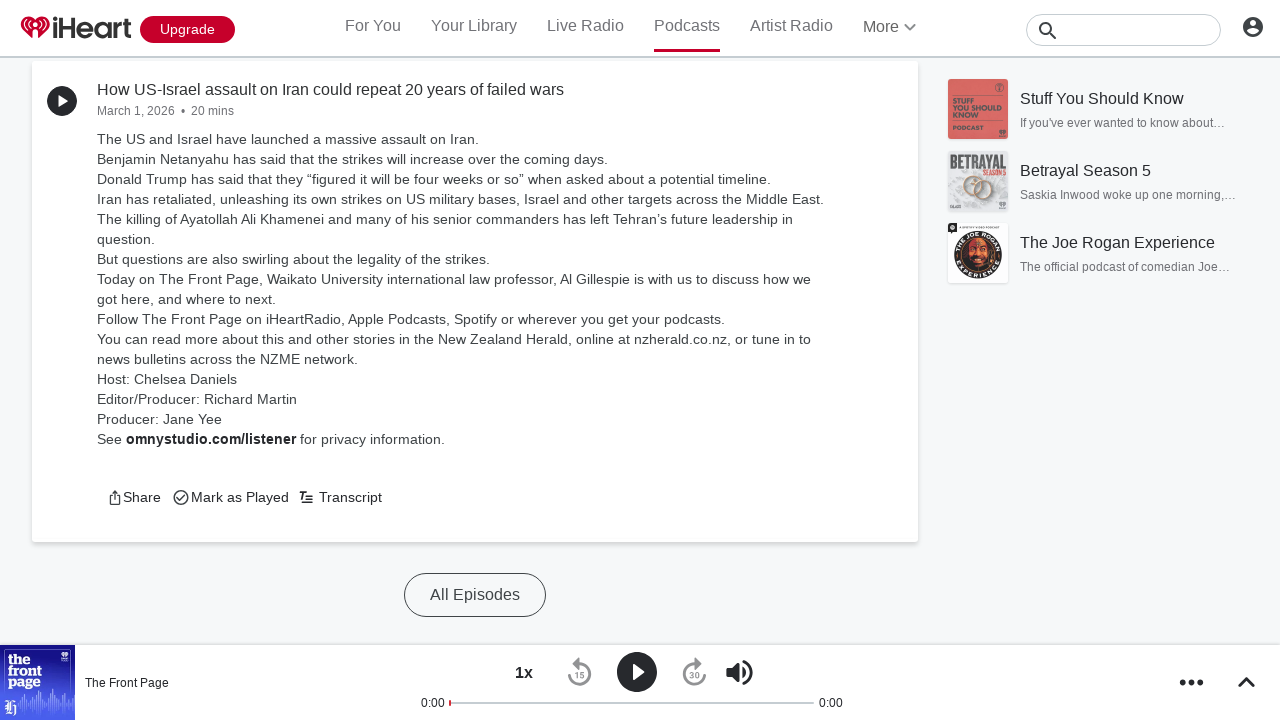

Episode detail page loaded with episode card visible
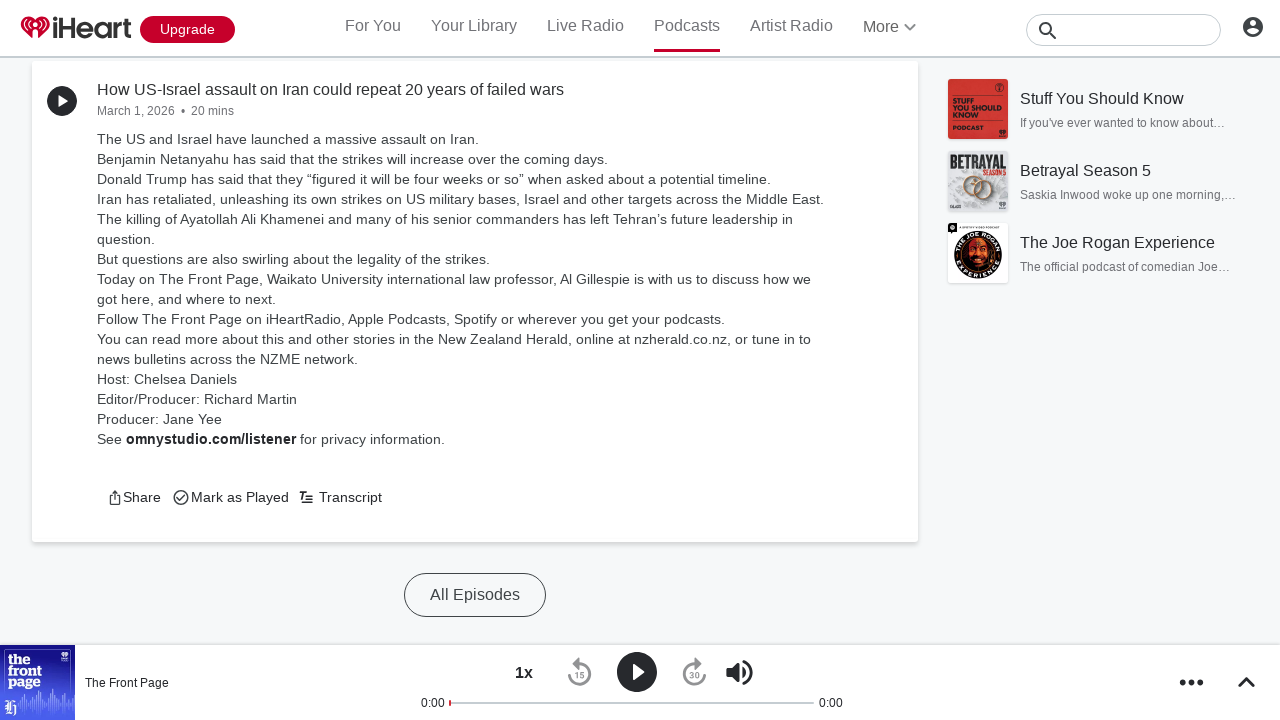

Episode description content loaded and verified
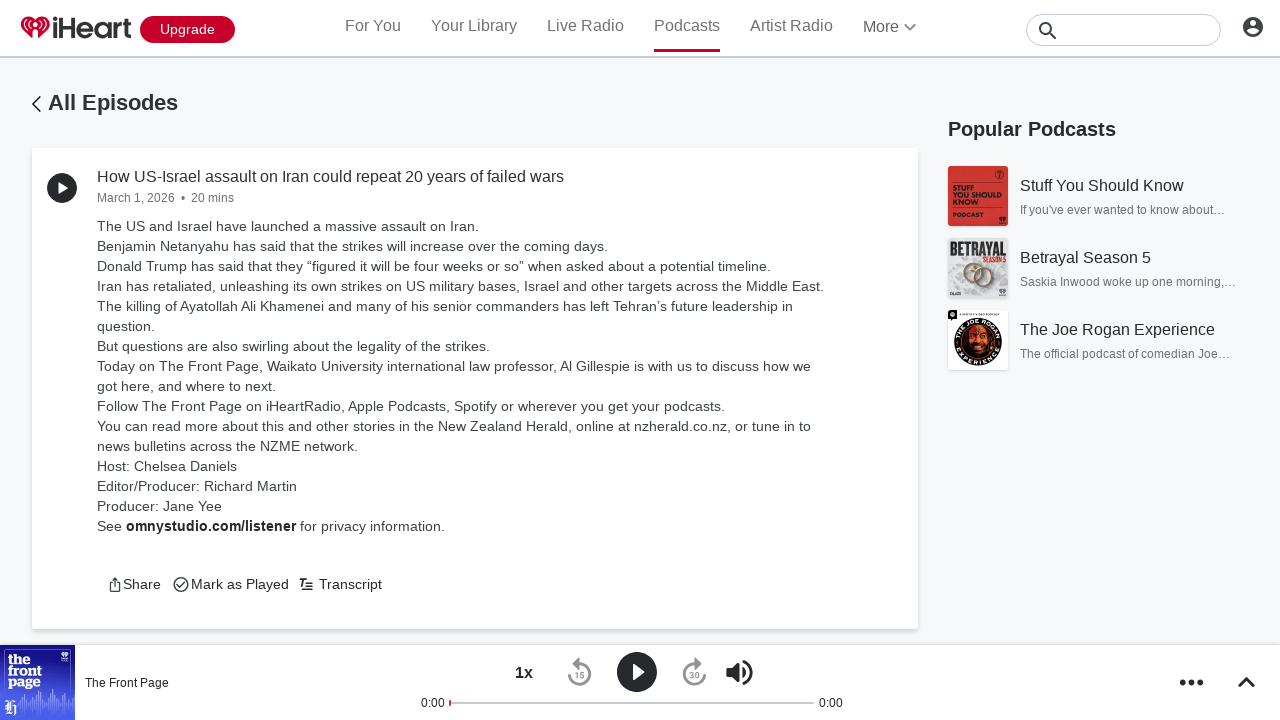

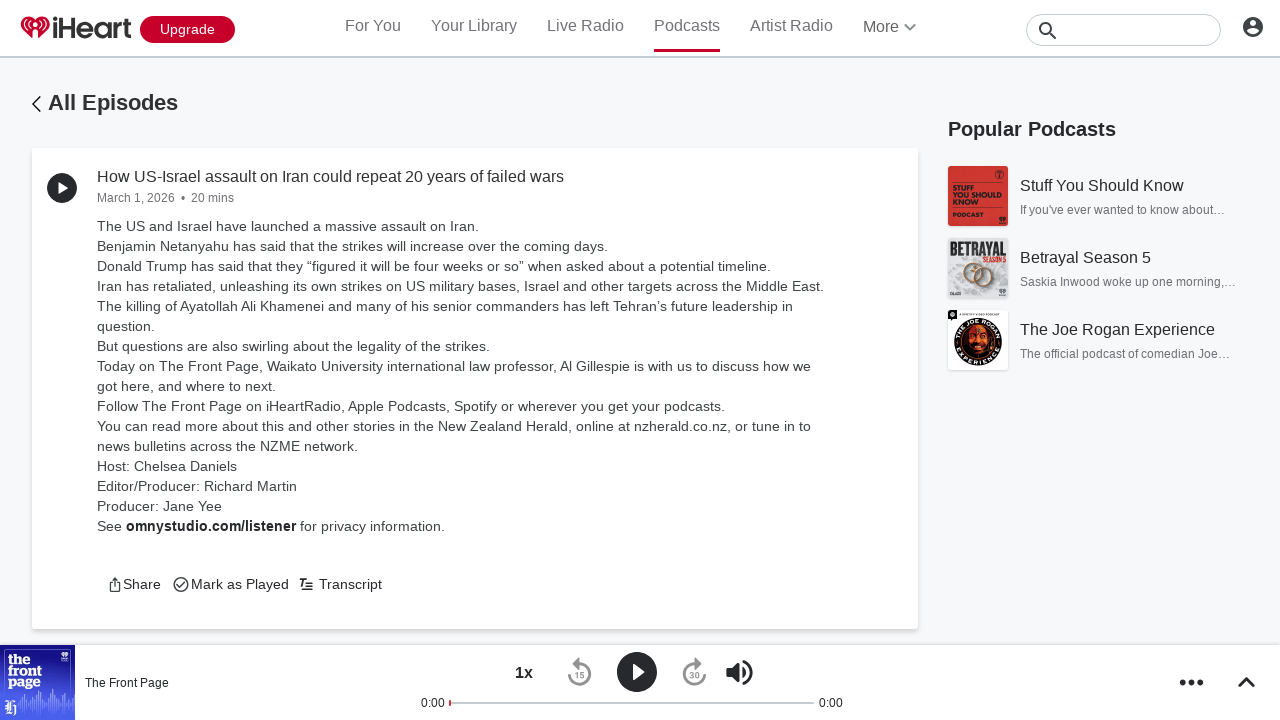